Tests FAQ section by clicking on question 2 about ordering multiple scooters

Starting URL: https://qa-scooter.praktikum-services.ru/

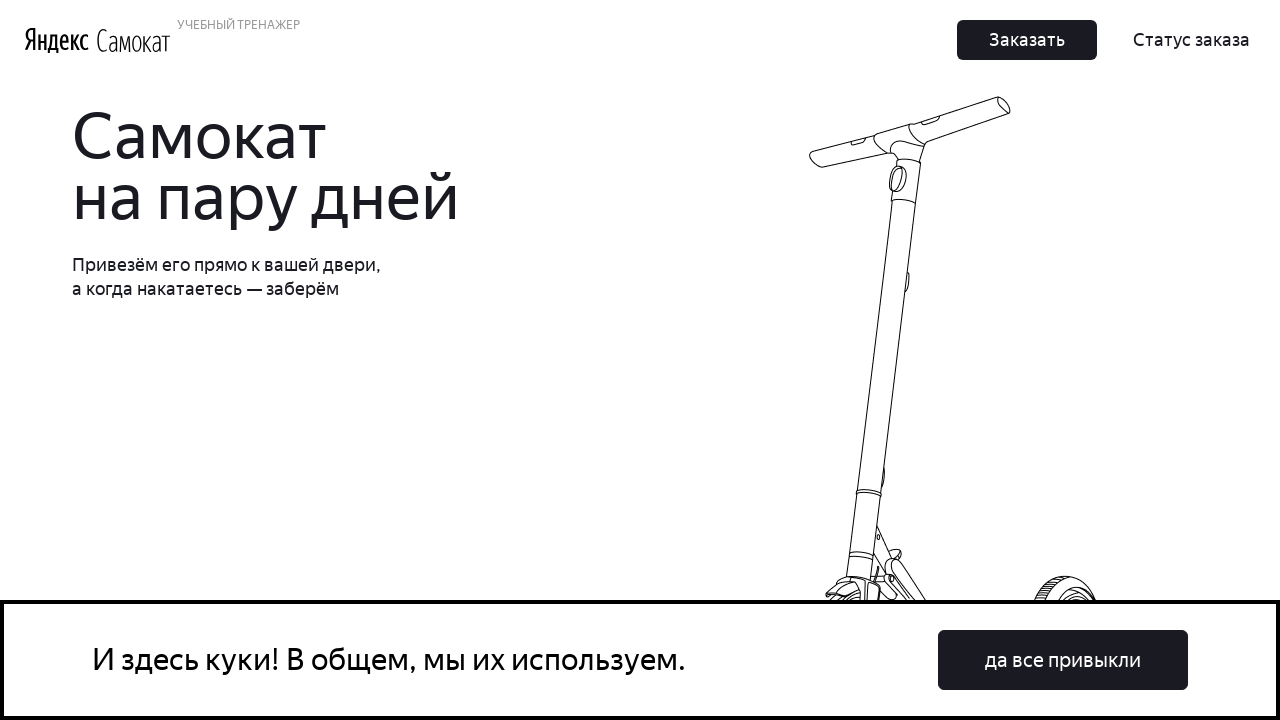

Page loaded (domcontentloaded state reached)
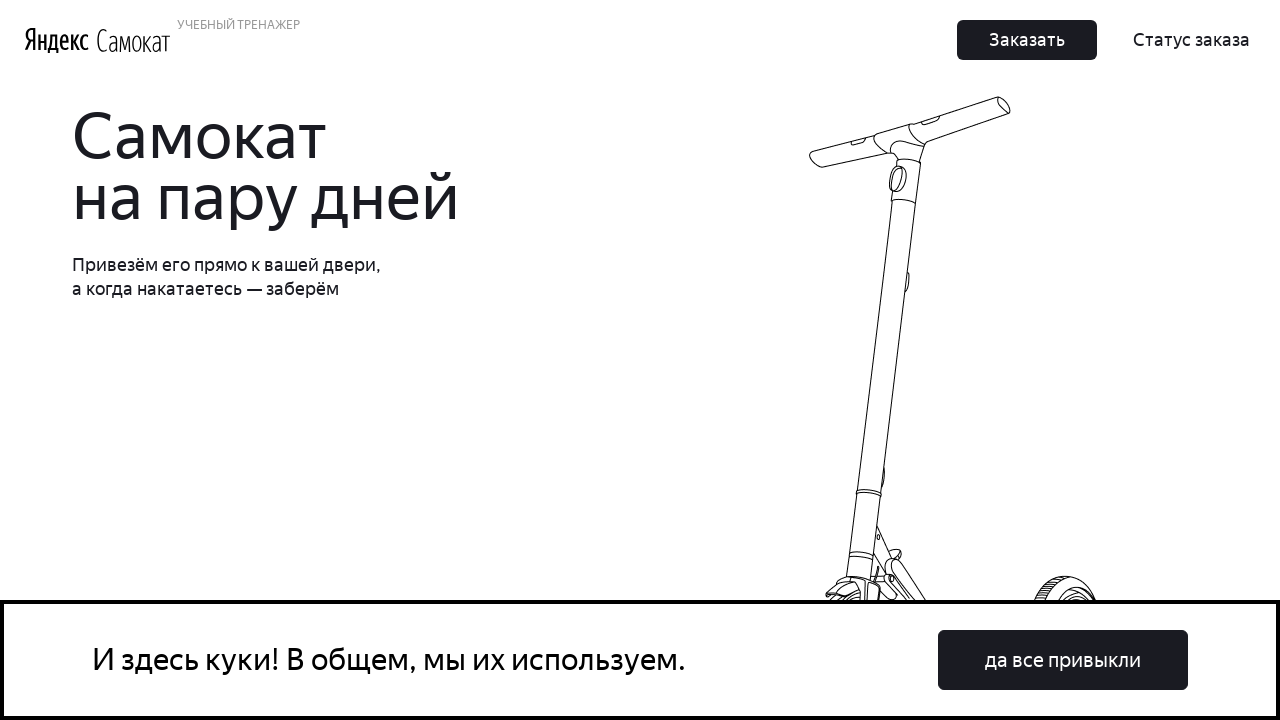

Clicked cookie accept button at (1063, 660) on button:has-text('да все привыкли')
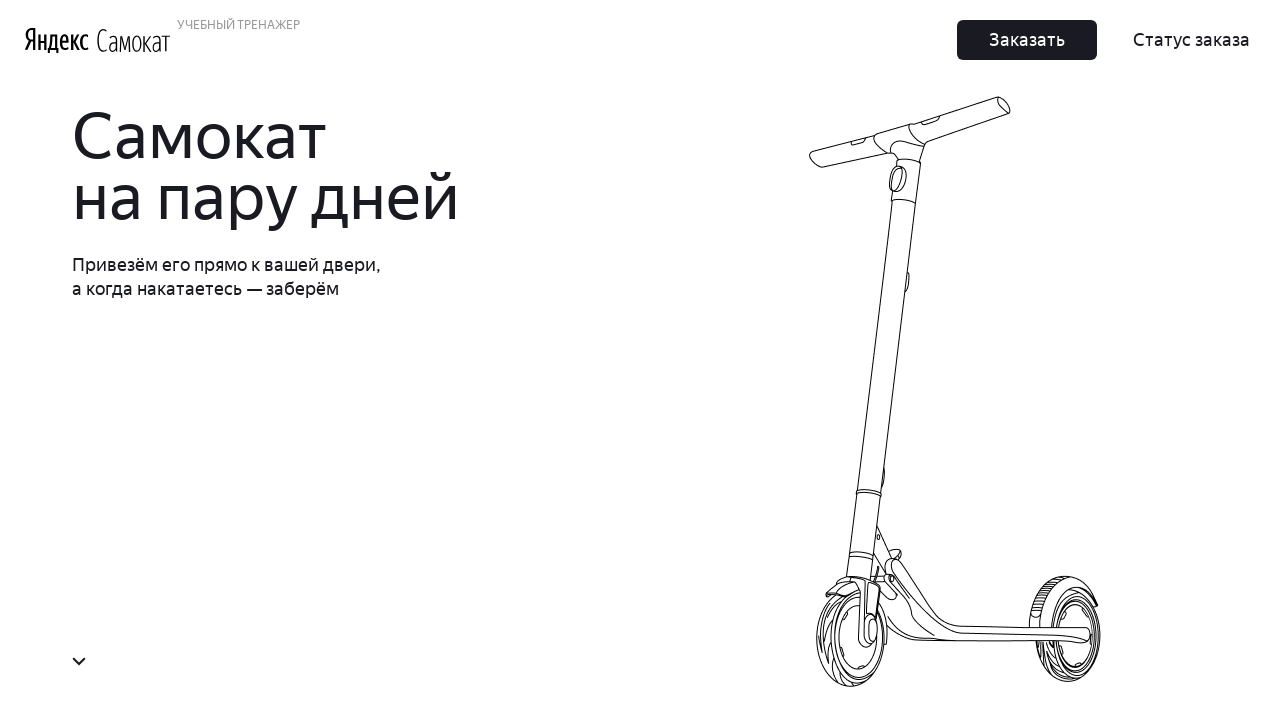

Clicked on second FAQ question about ordering multiple scooters at (967, 693) on .accordion__item >> nth=1
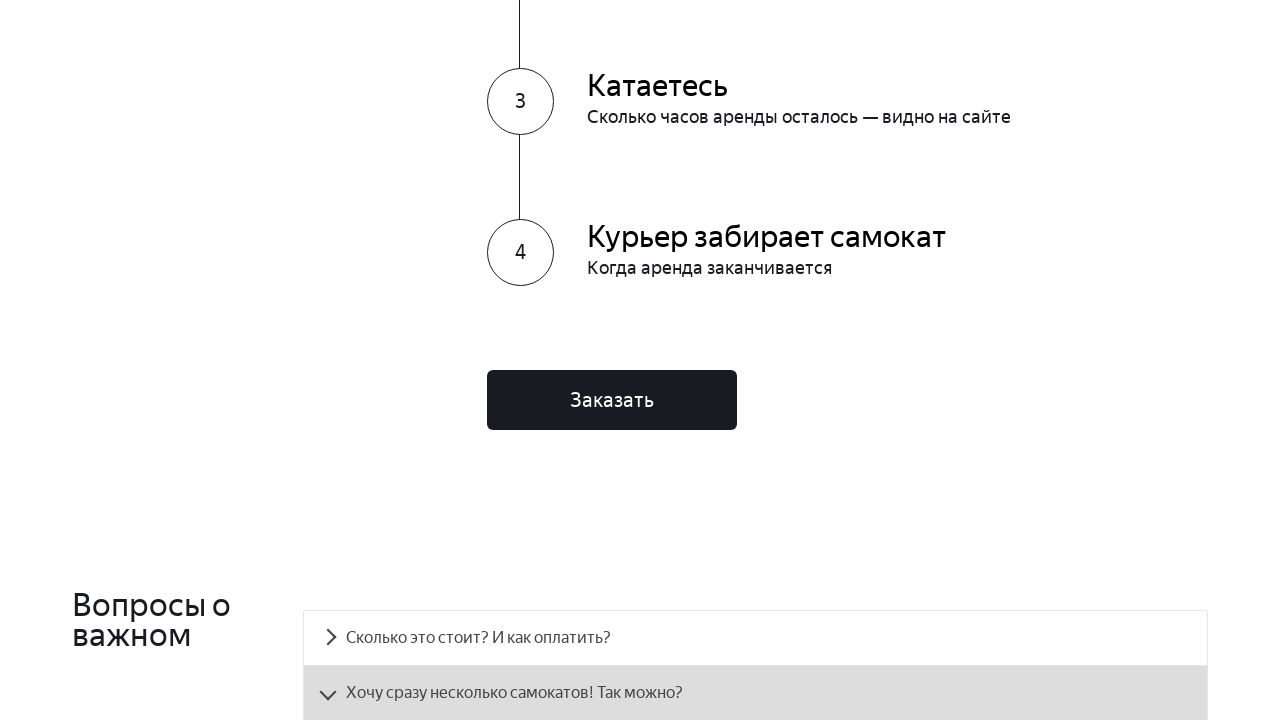

FAQ answer panel became visible
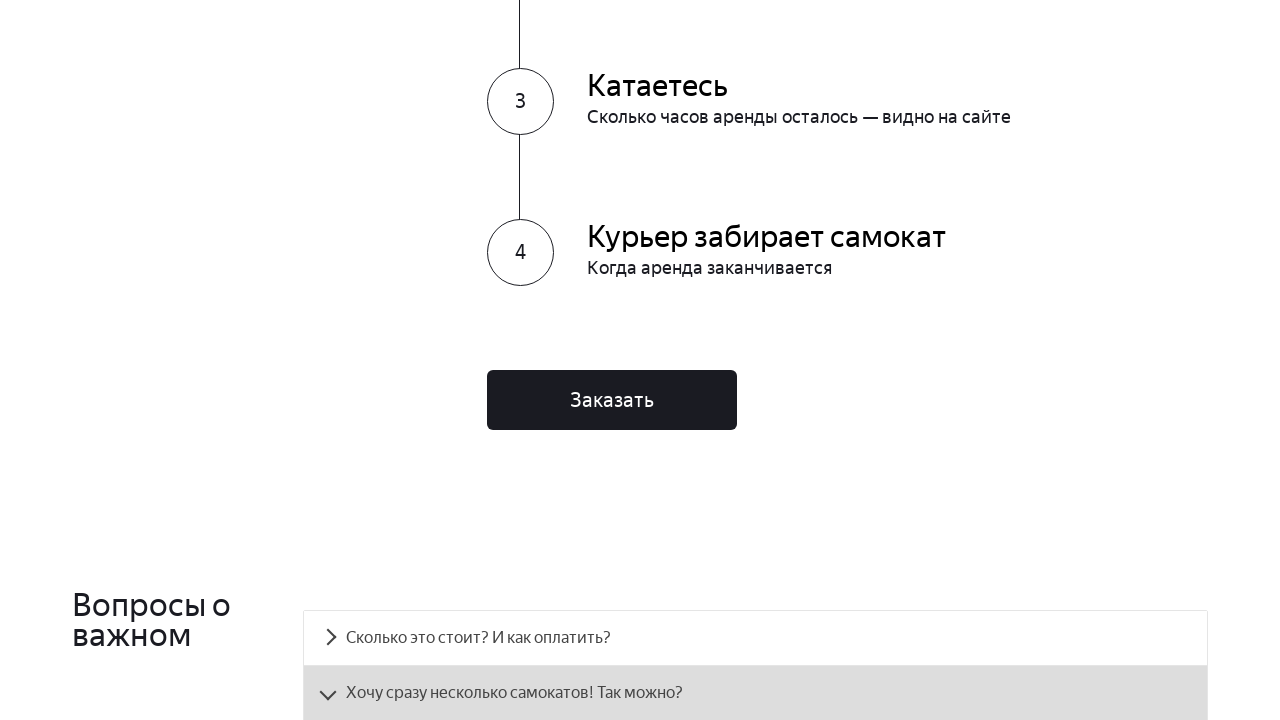

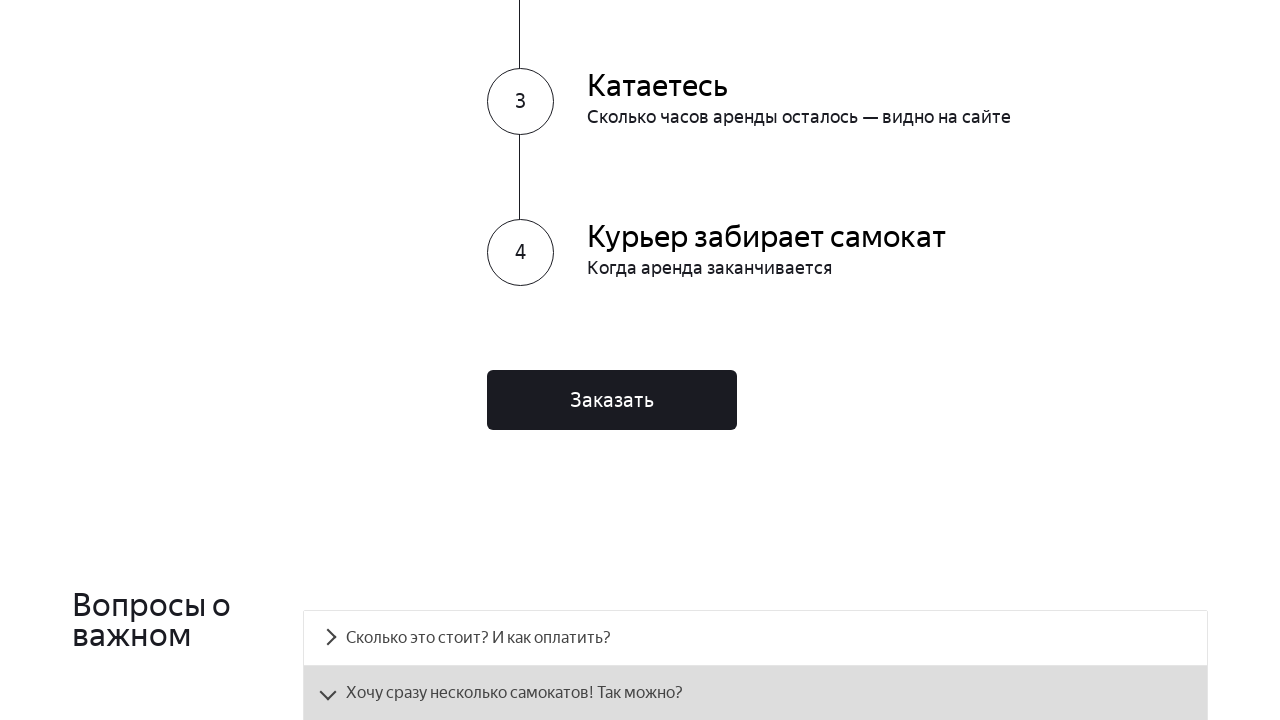